Tests the search functionality on BigBasket by entering a product name and pressing Enter to search

Starting URL: https://www.bigbasket.com

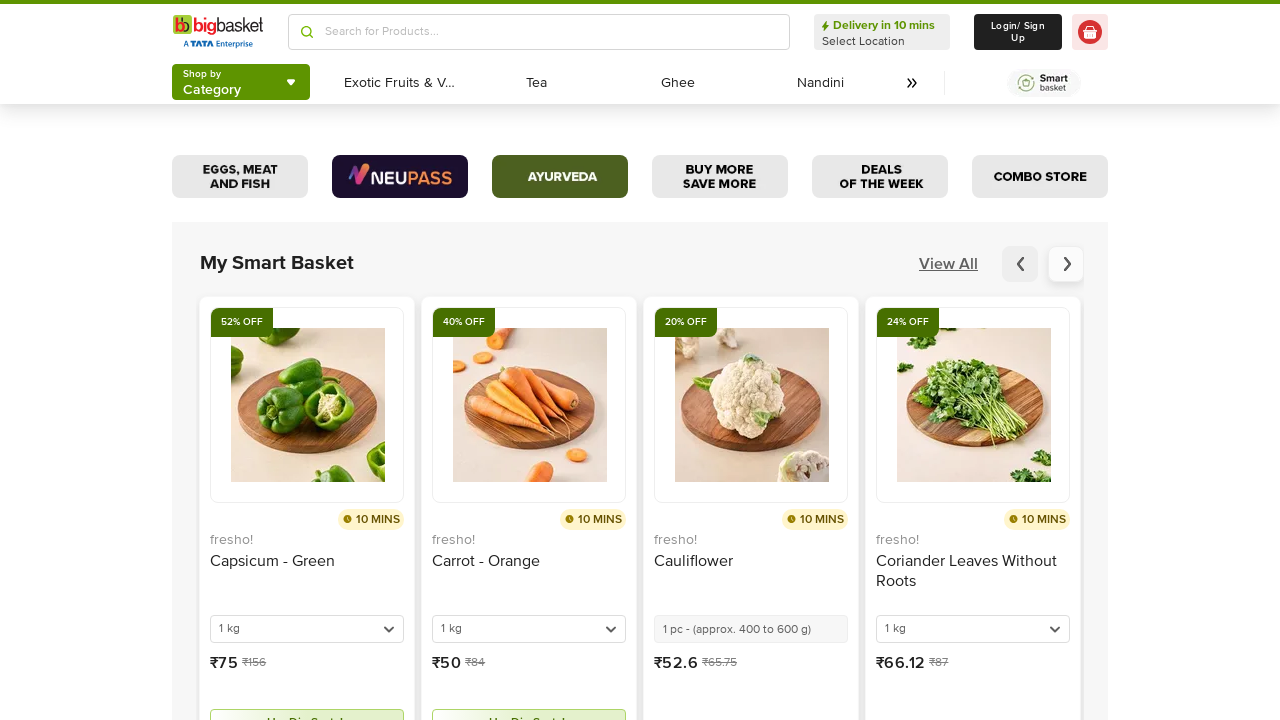

Filled search box with 'Apples' on input[placeholder='Search for Products...']
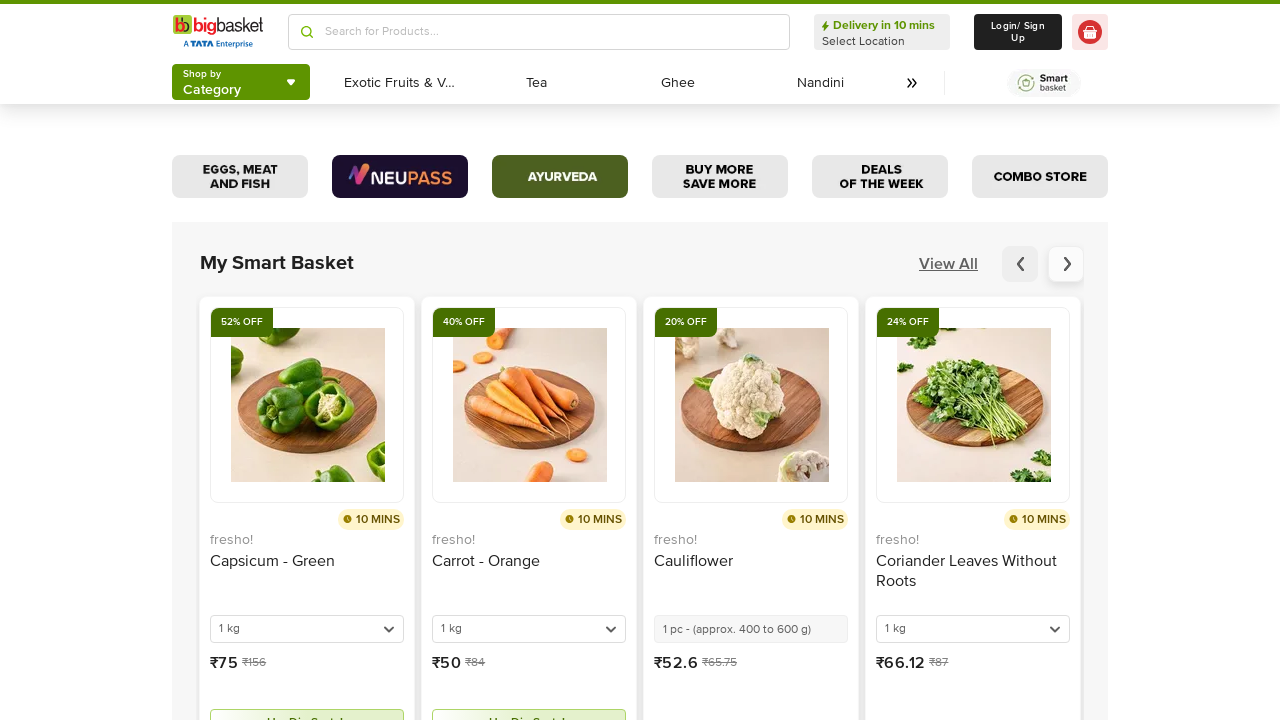

Pressed Enter to search for Apples on input[placeholder='Search for Products...']
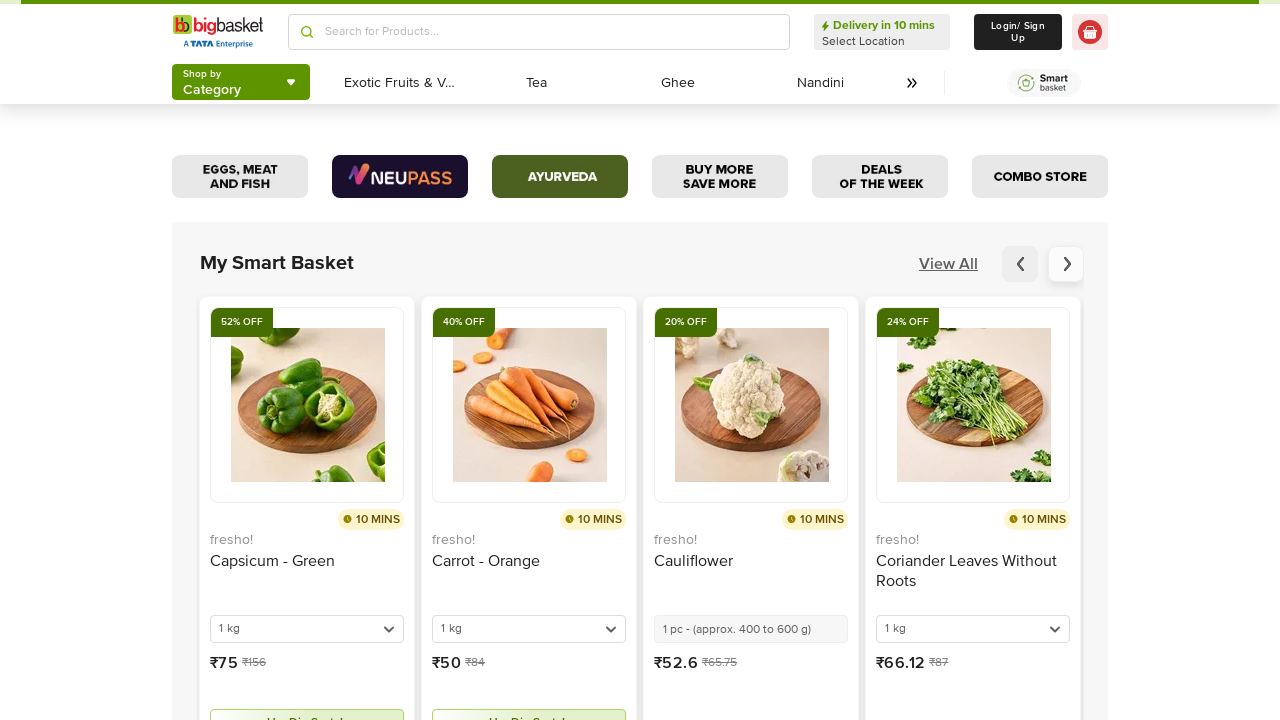

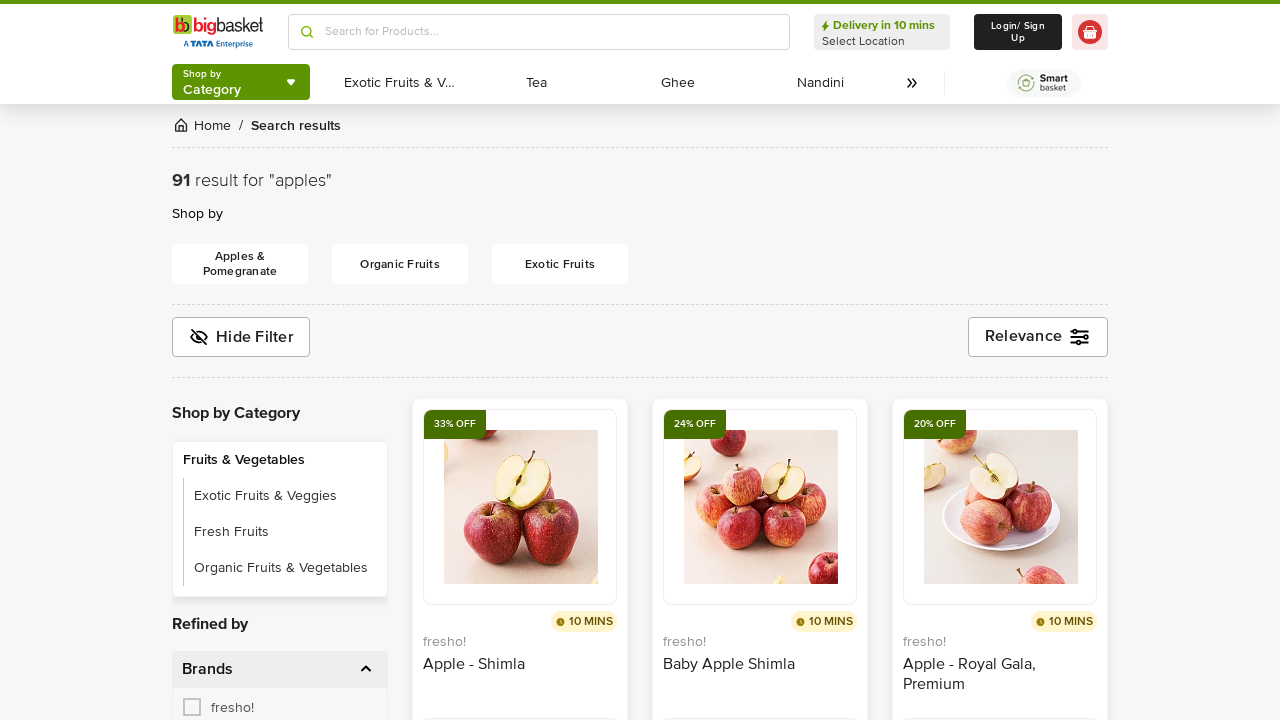